Tests drag and drop with offset by dragging an element to specific coordinates

Starting URL: https://demoqa.com/dragabble

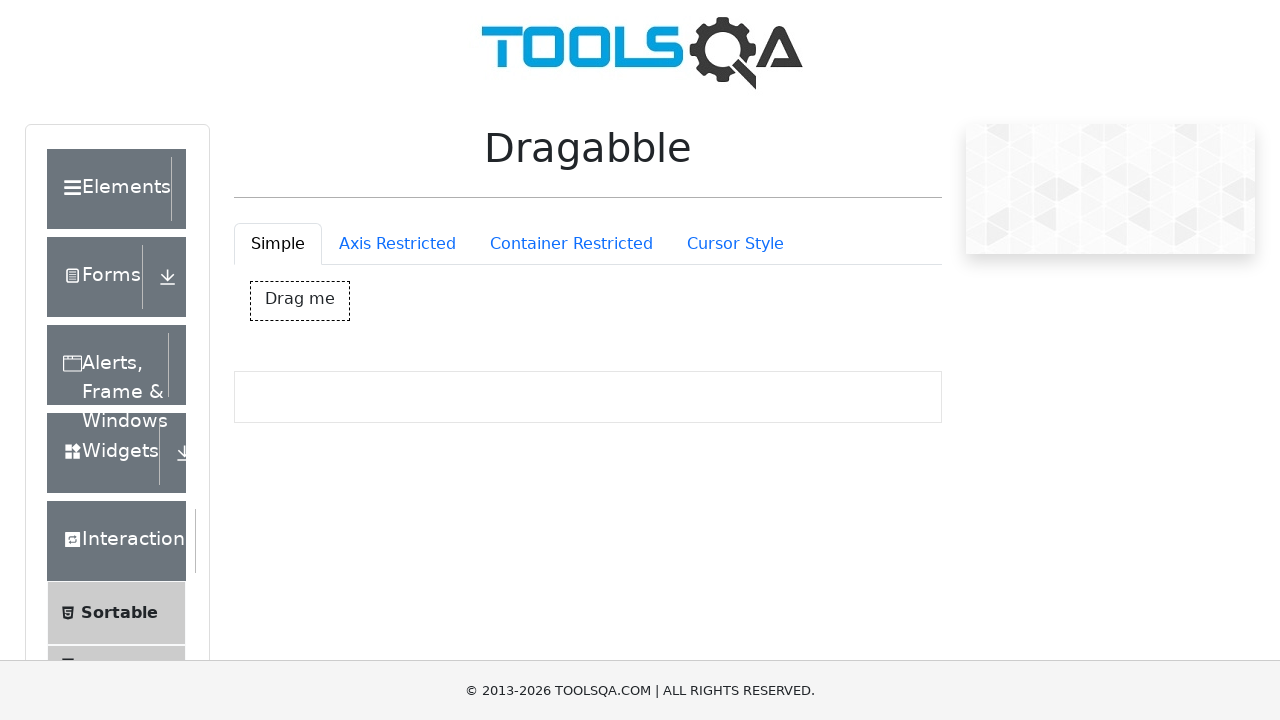

Navigated to drag and drop demo page
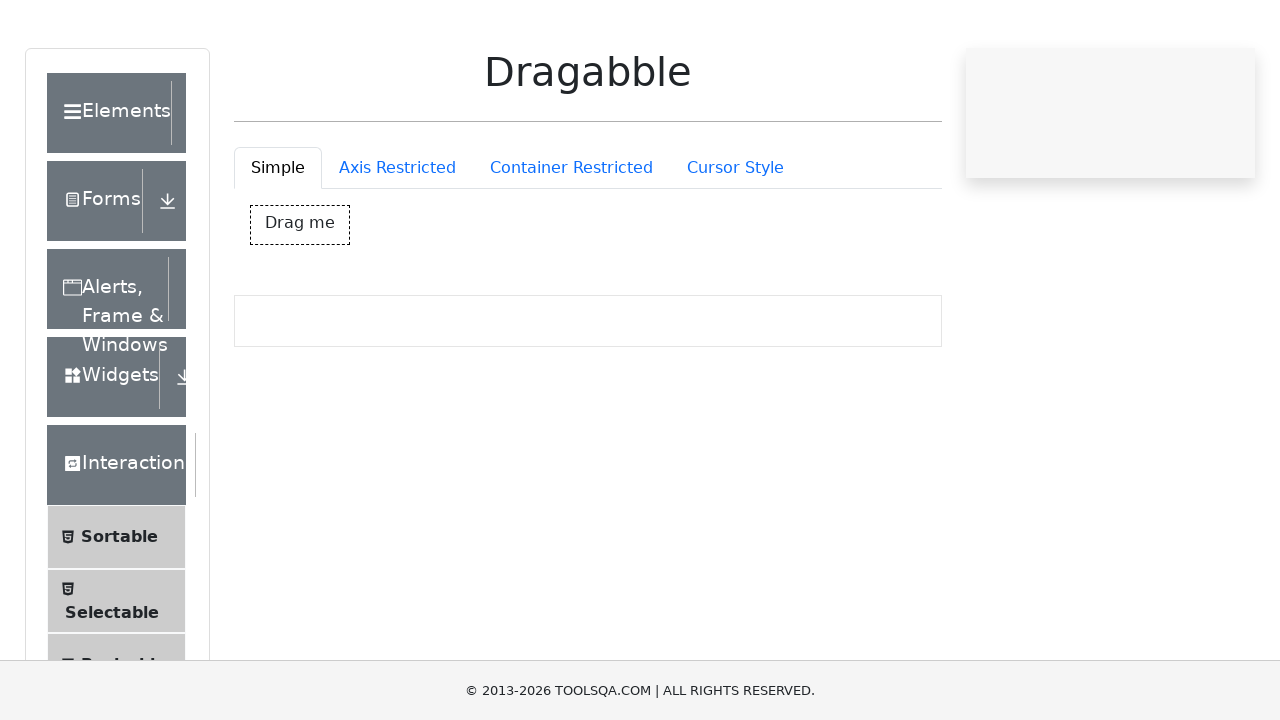

Located drag element with id 'dragBox'
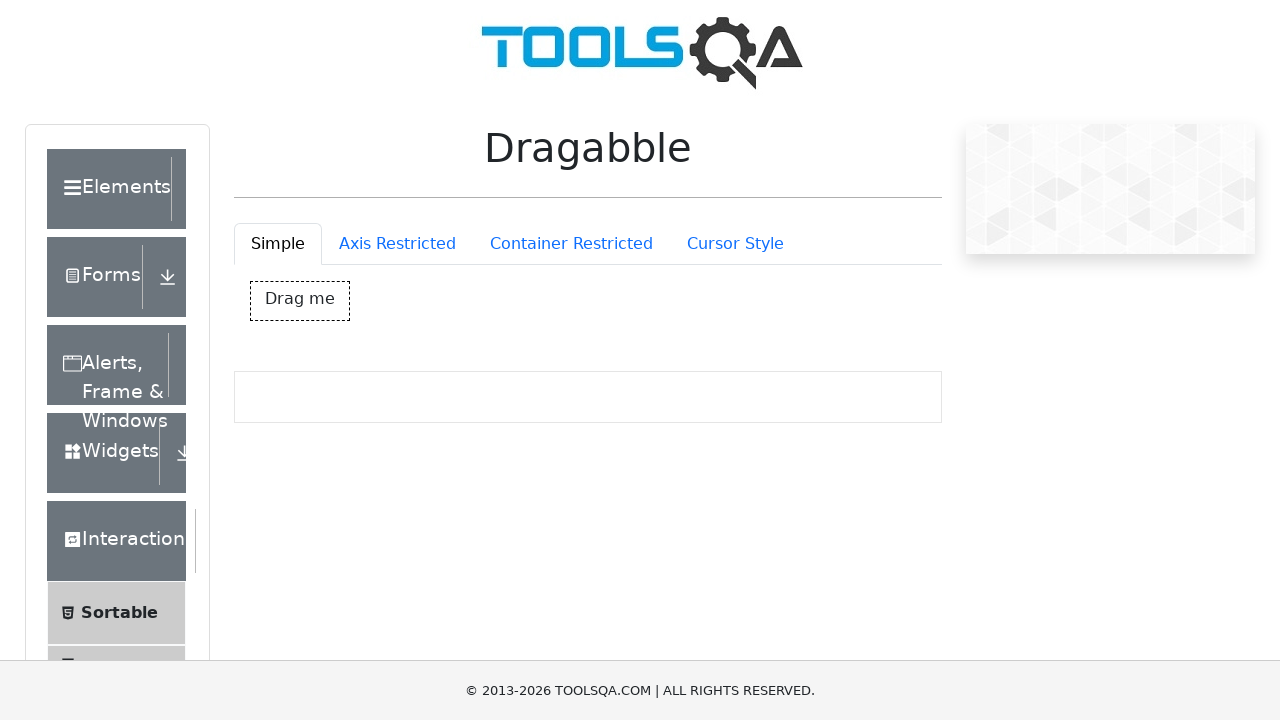

Retrieved bounding box coordinates of drag element
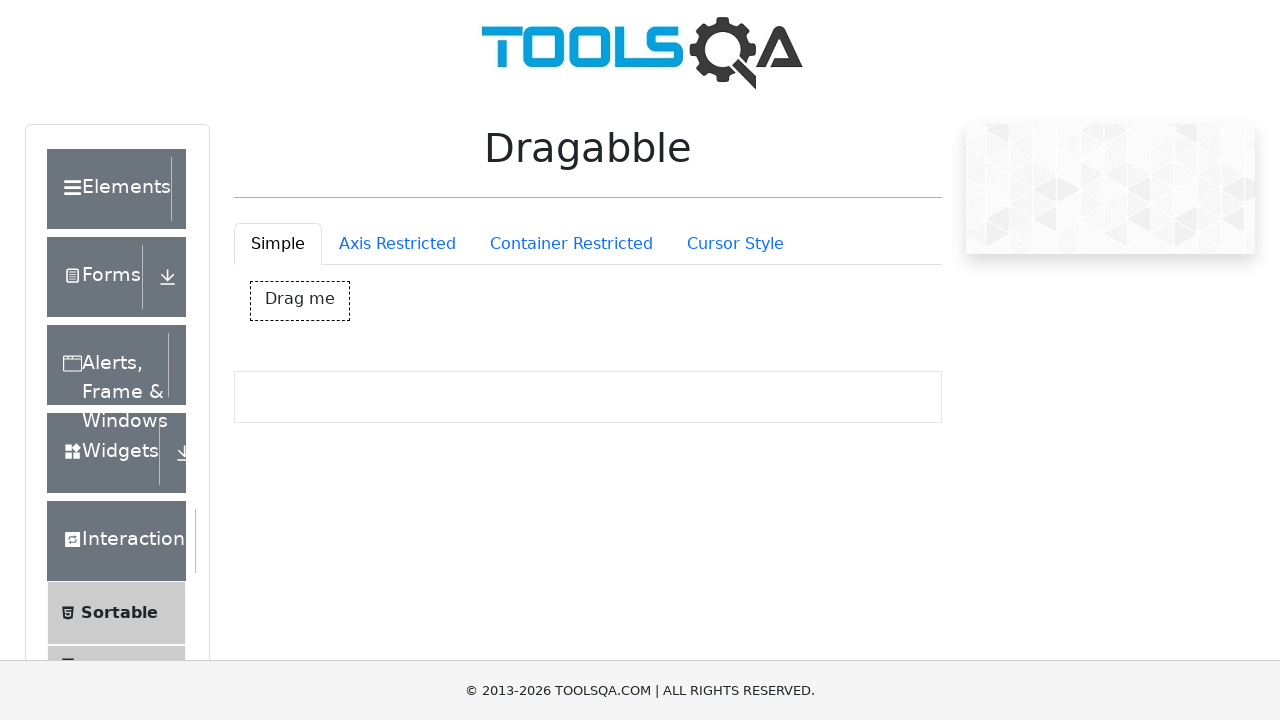

Moved mouse to center of drag element at (300, 301)
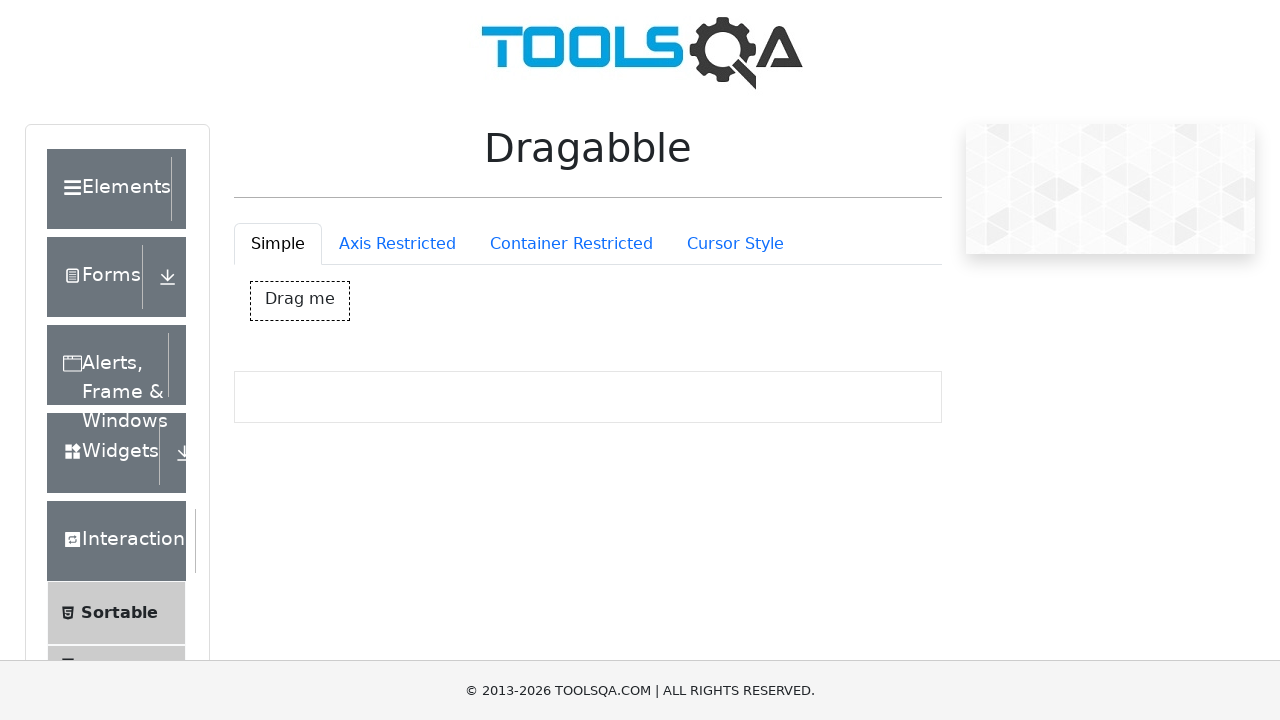

Pressed mouse button down to start drag at (300, 301)
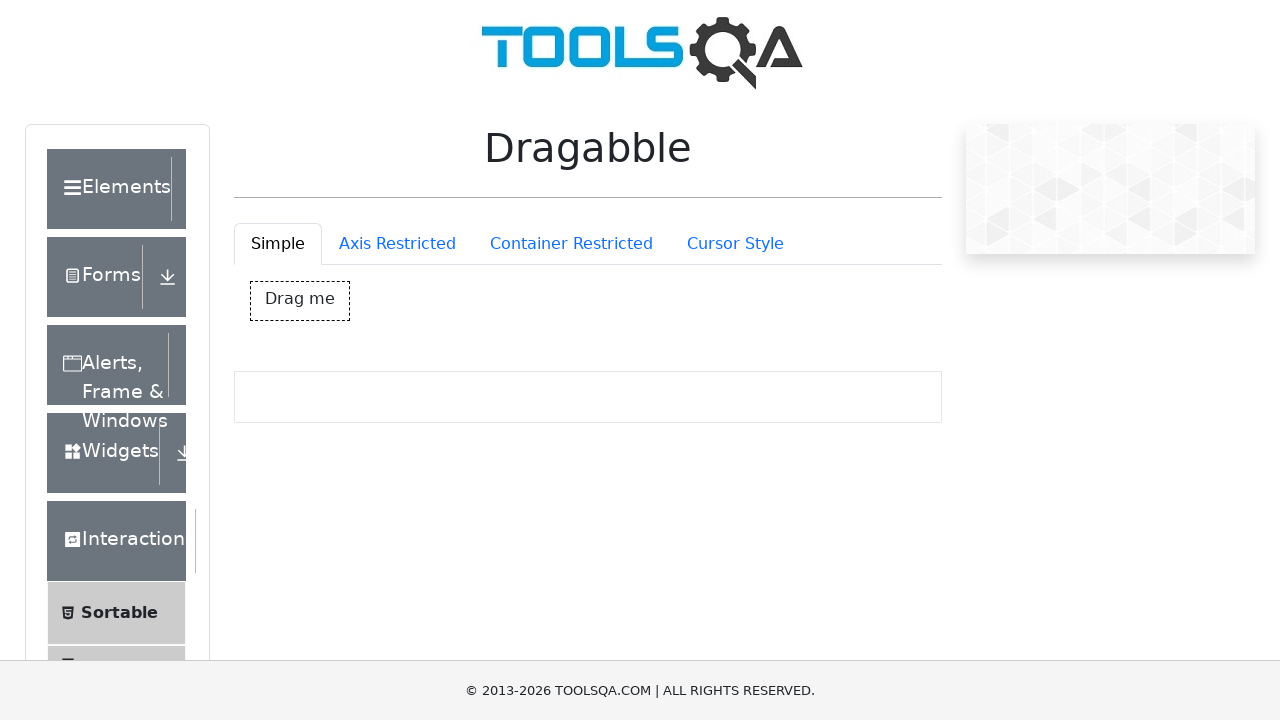

Moved mouse to target position with offset (150, 100) at (450, 401)
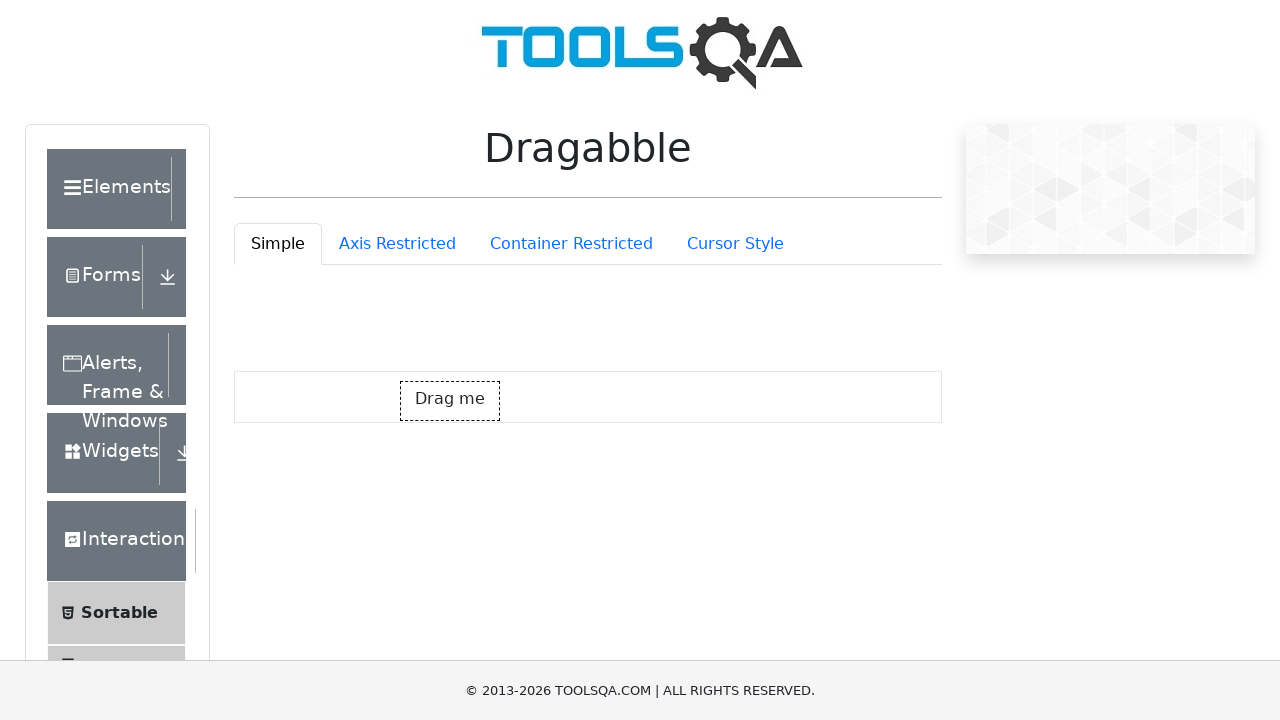

Released mouse button to complete drag and drop at (450, 401)
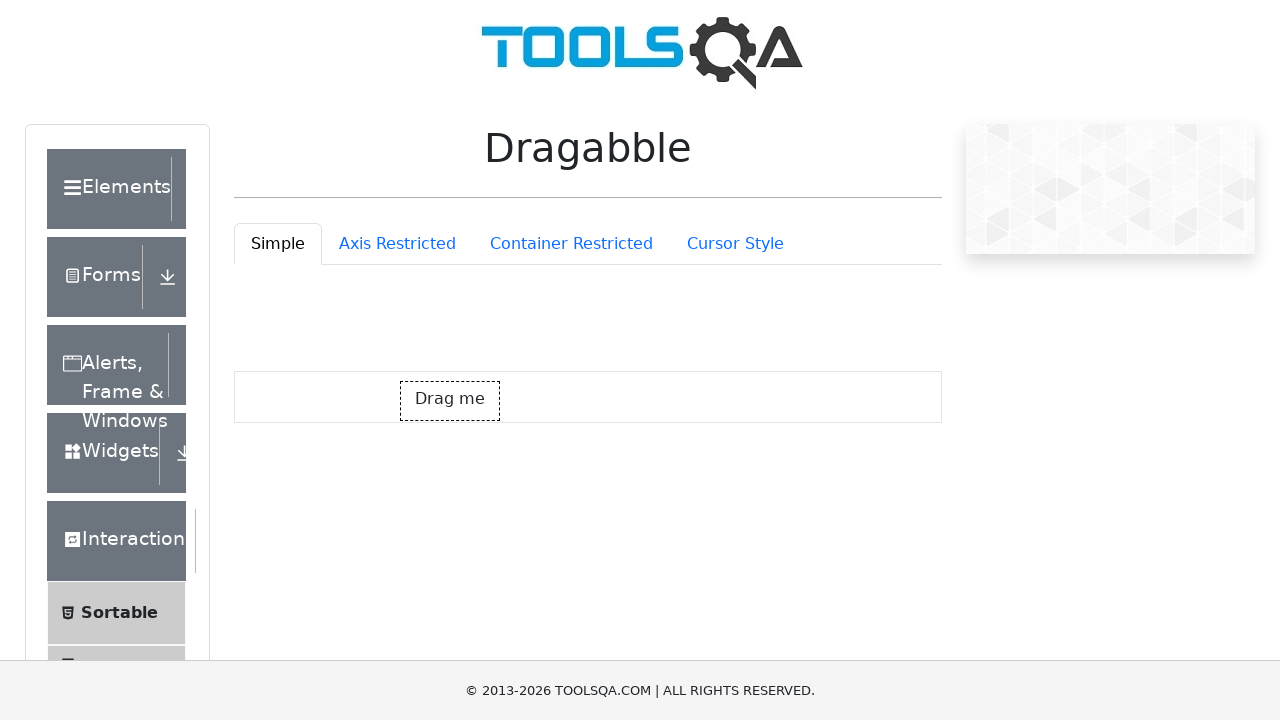

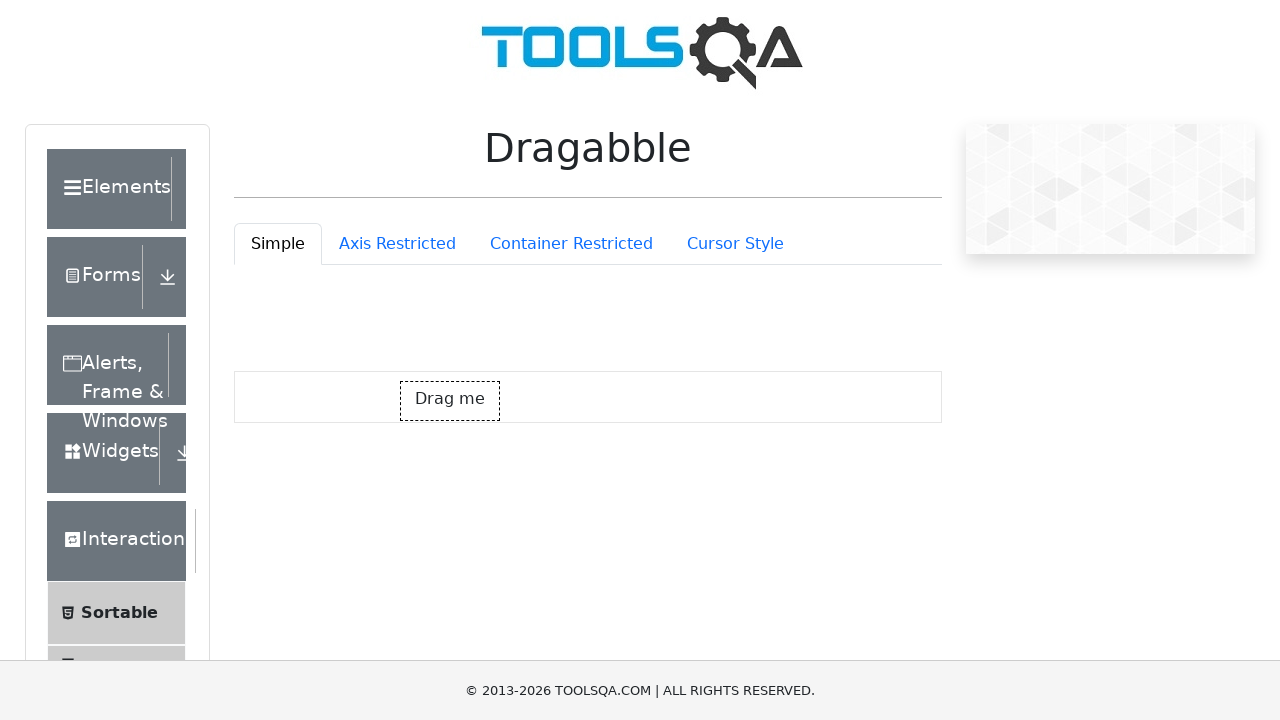